Tests horizontal slider interaction by navigating to the slider page and dragging the slider control to a new position.

Starting URL: http://the-internet.herokuapp.com

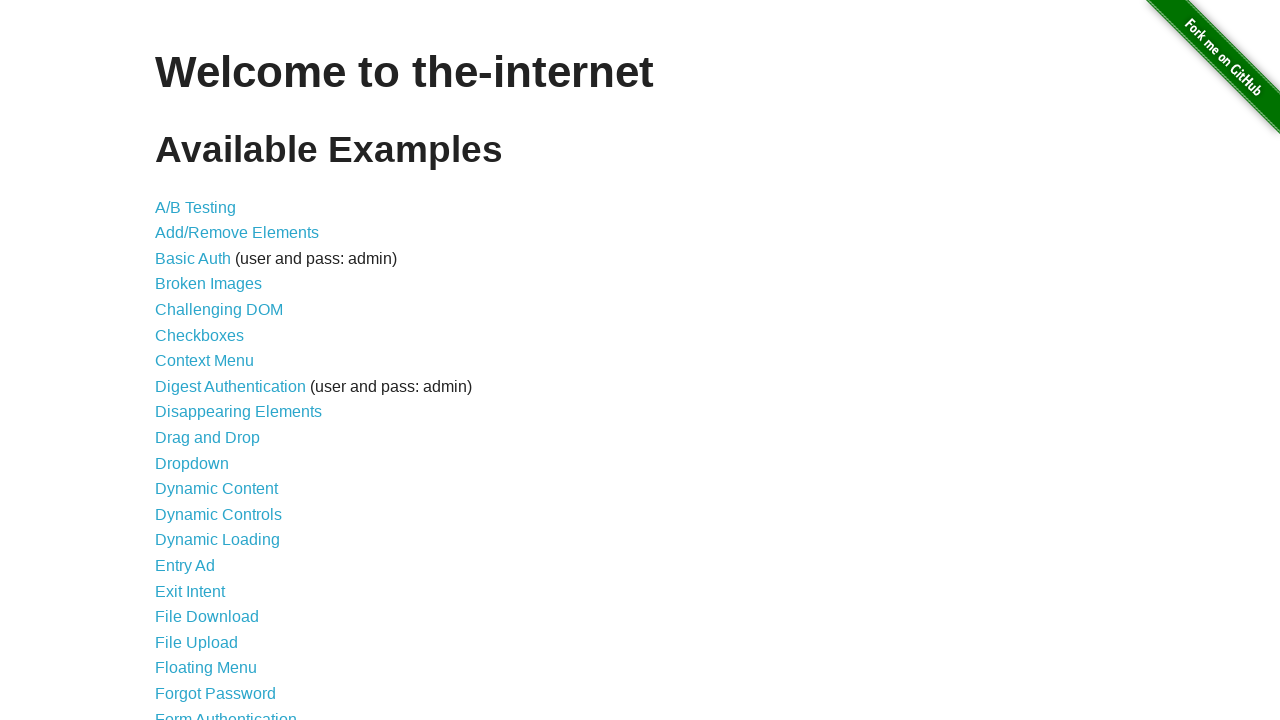

Clicked on Horizontal Slider link to navigate to slider page at (214, 361) on a[href='/horizontal_slider']
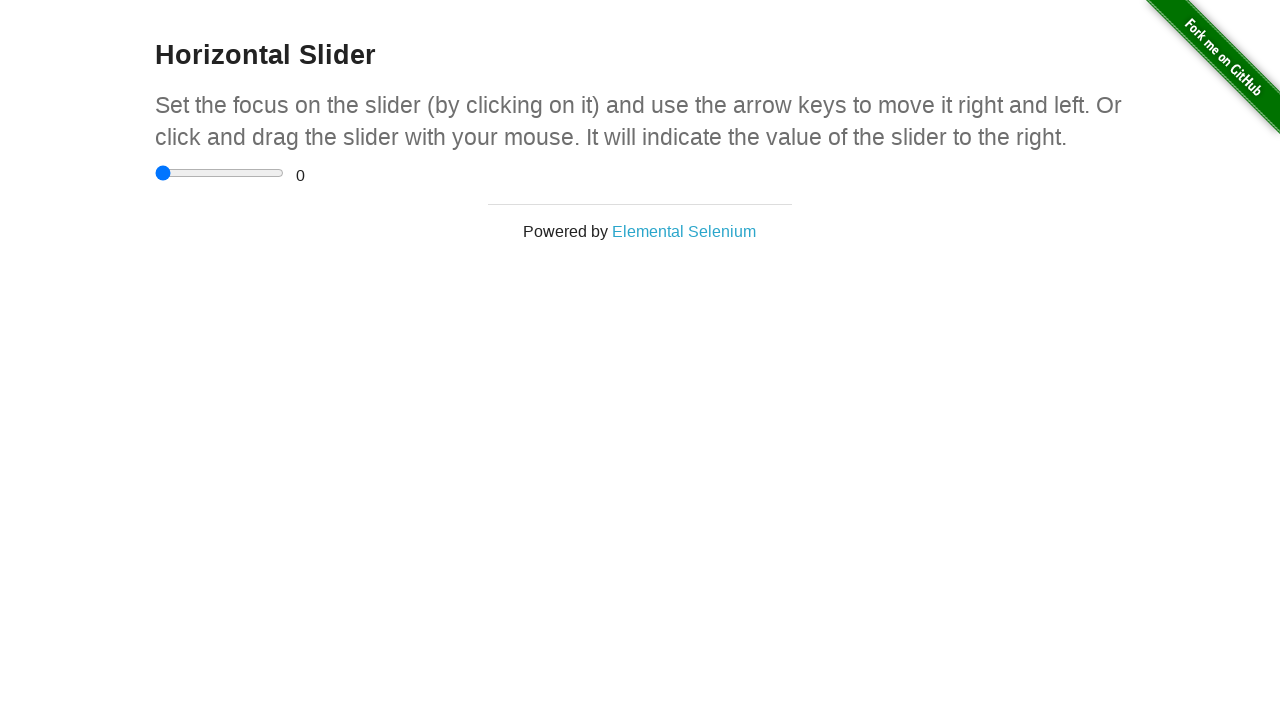

Waited for slider control to load on the page
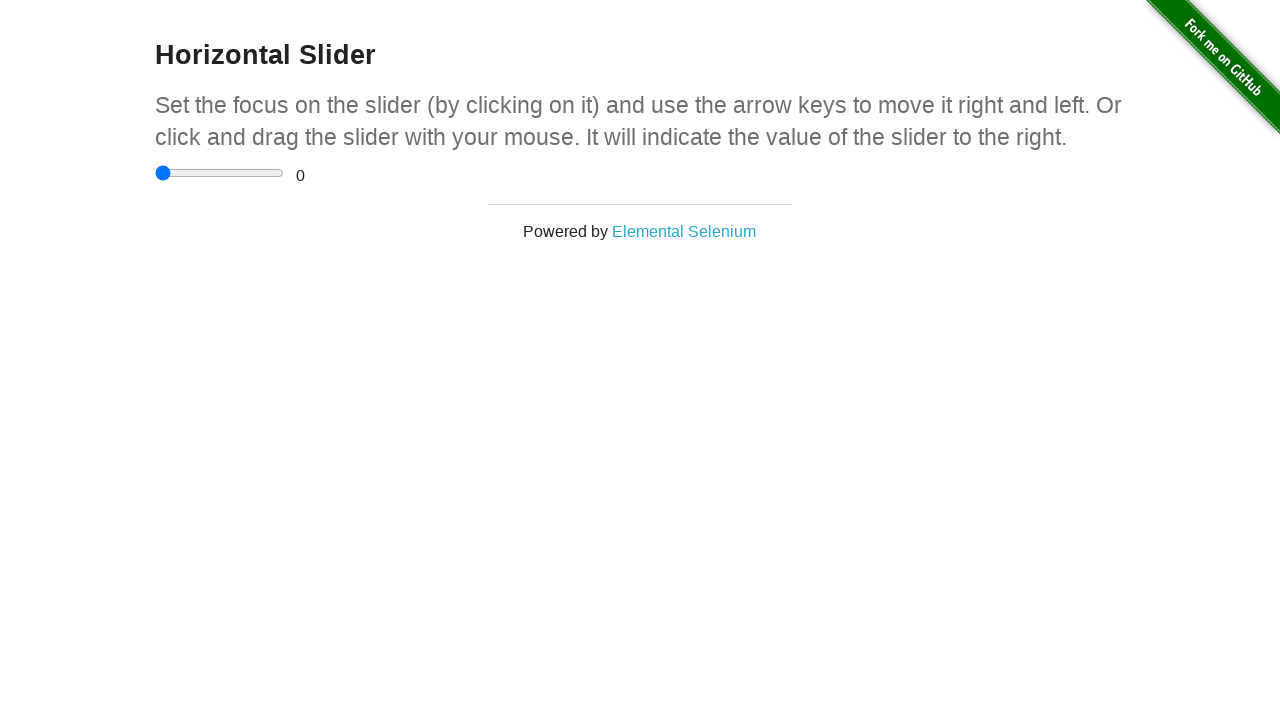

Retrieved slider element and calculated its bounding box
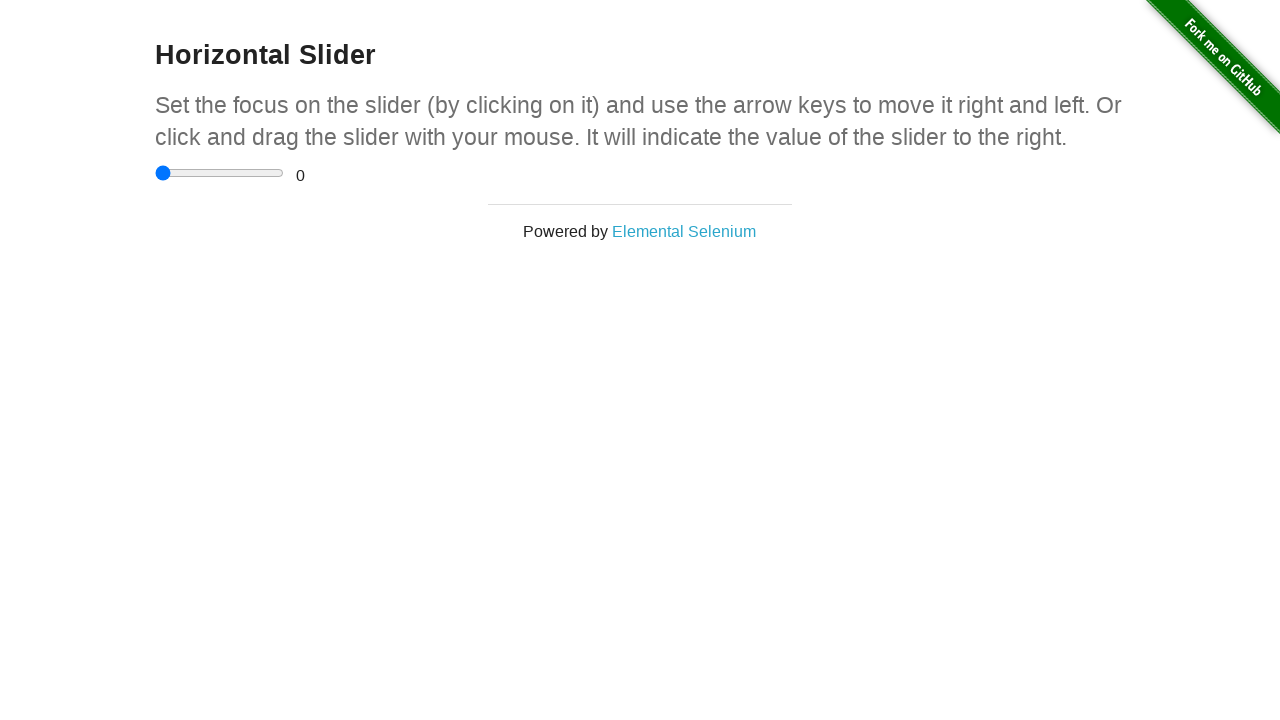

Moved mouse to the center of the slider control at (220, 173)
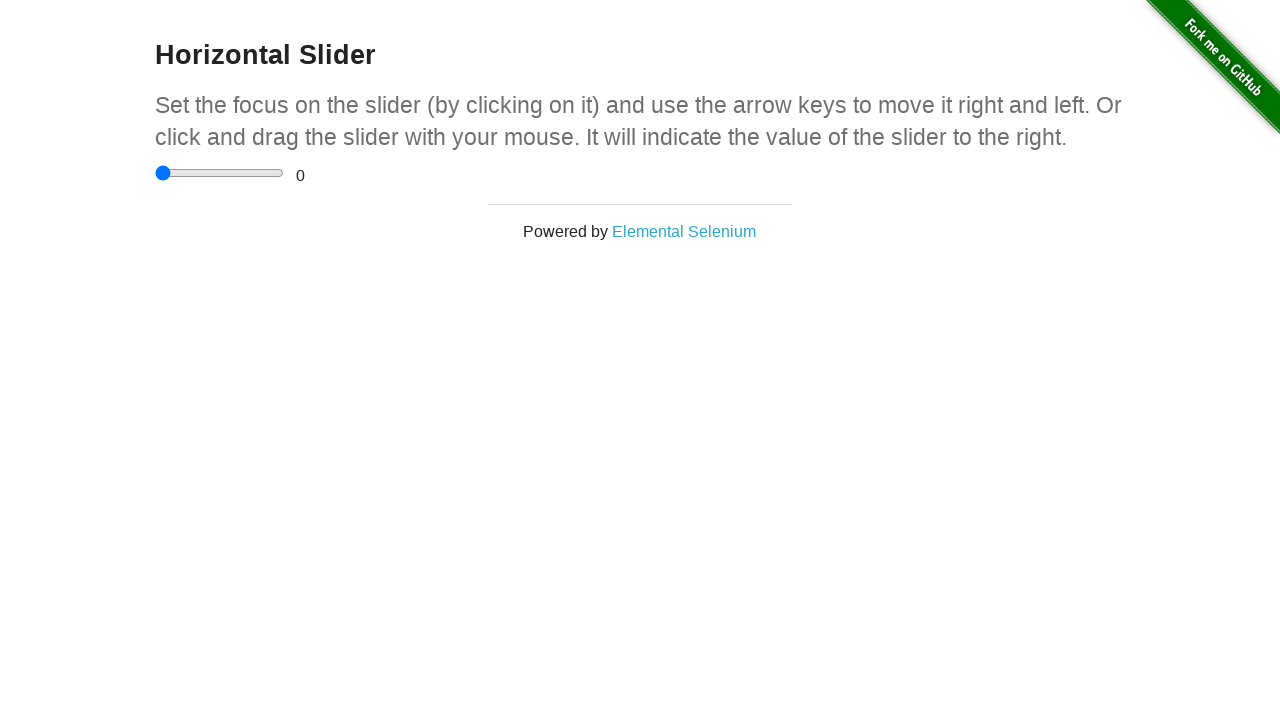

Pressed down mouse button on slider control at (220, 173)
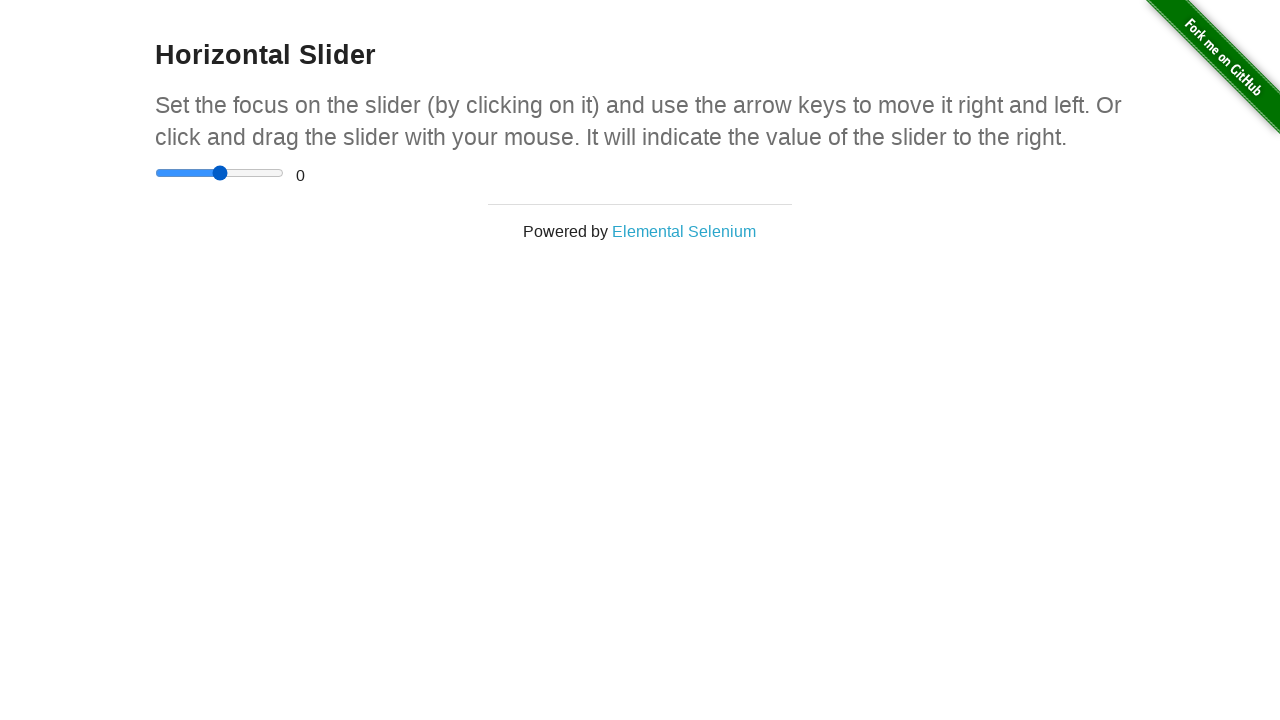

Dragged slider control 40 pixels to the right at (260, 173)
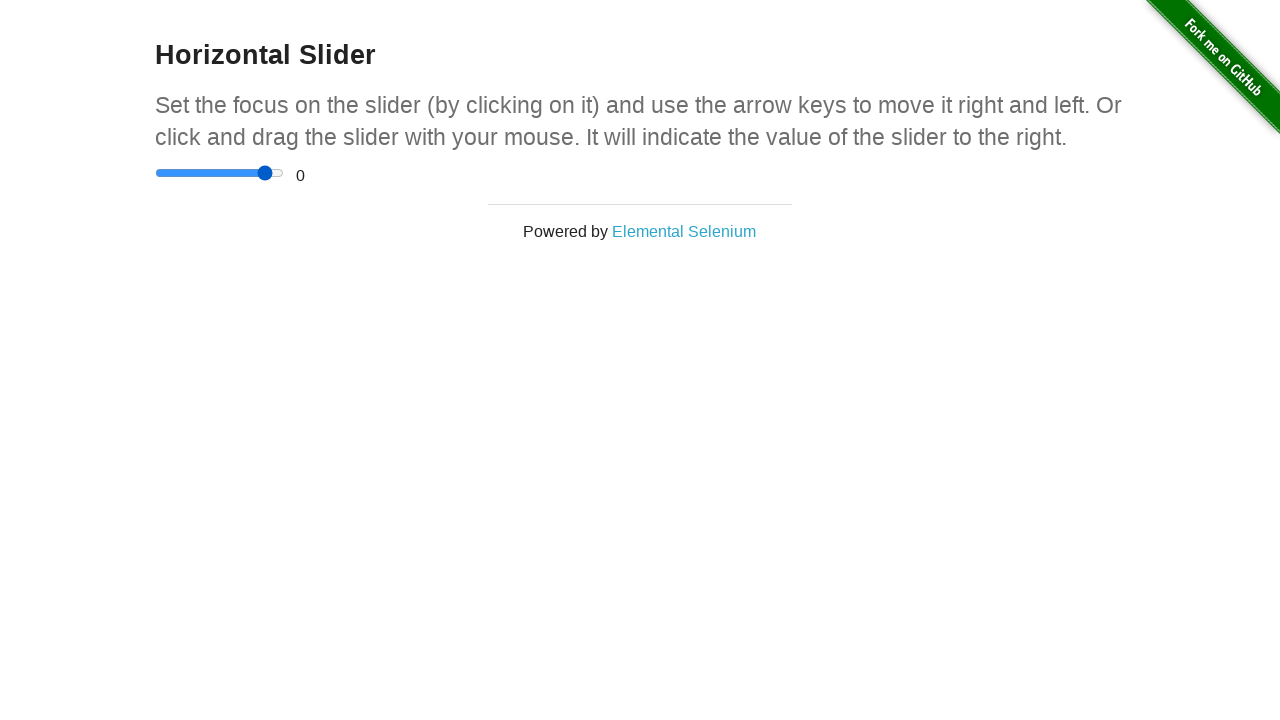

Released mouse button to complete slider drag interaction at (260, 173)
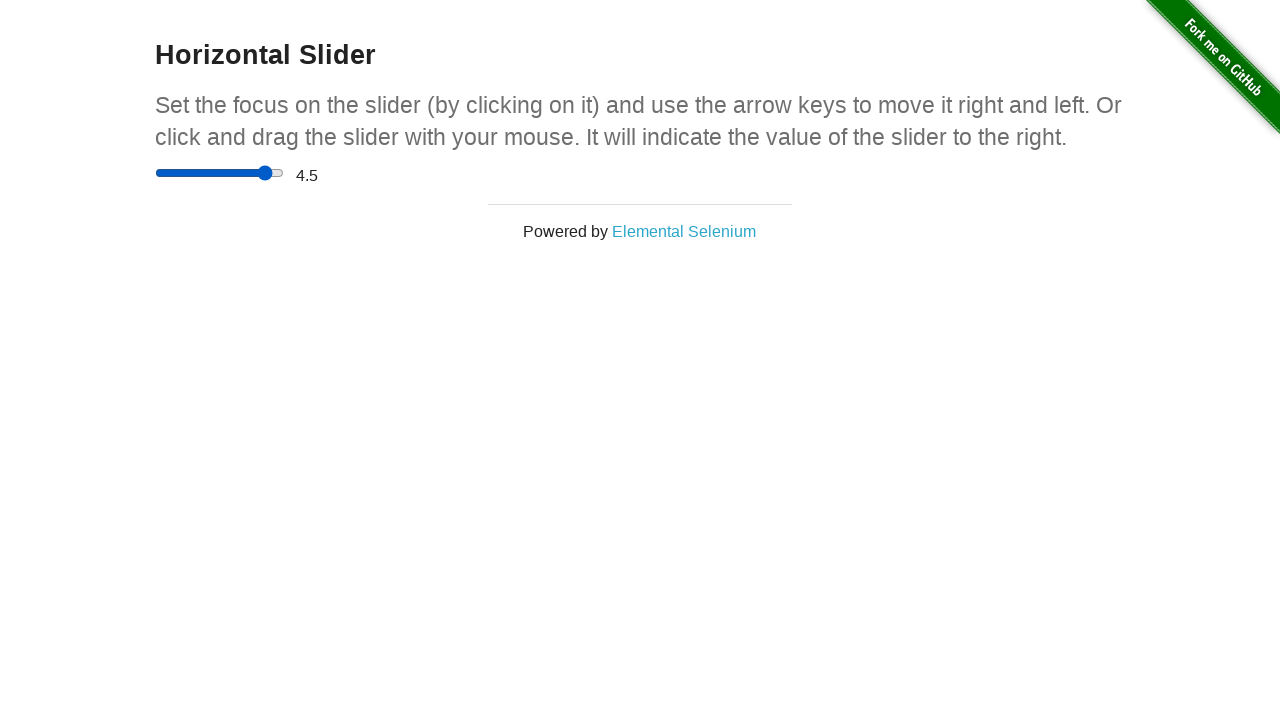

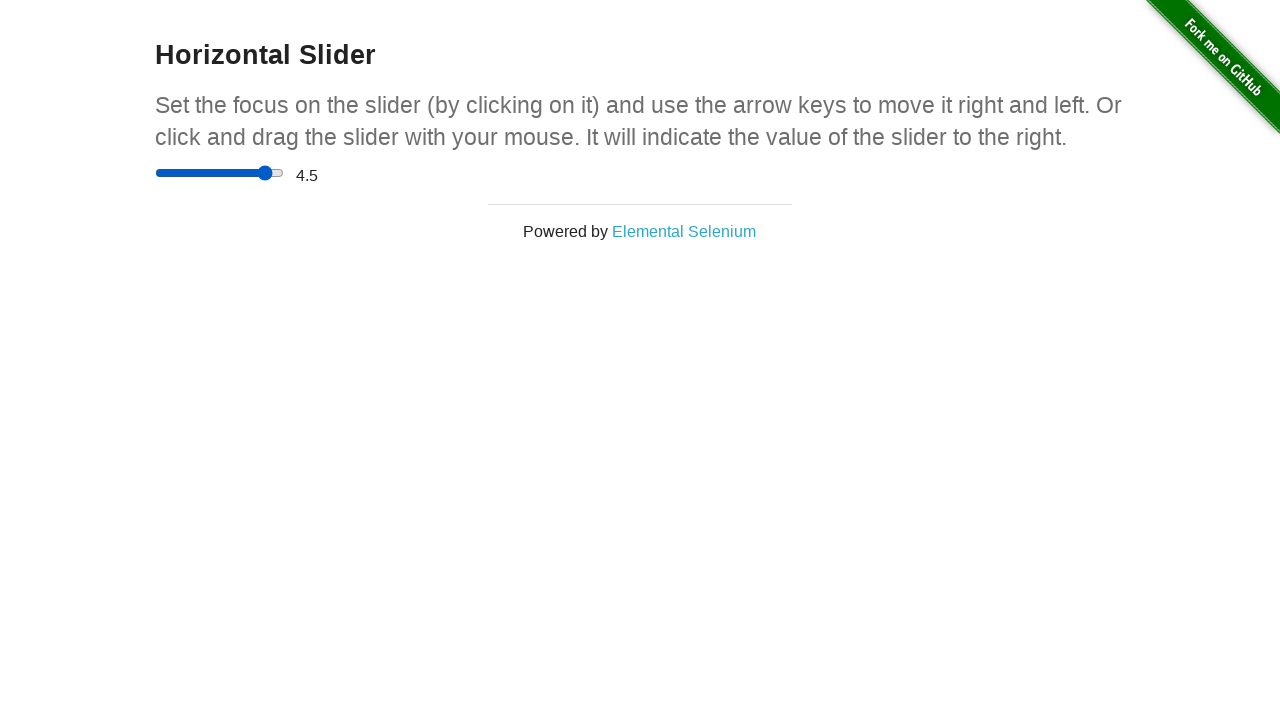